Tests a Vue Element UI demo by navigating through menu components, interacting with a two-way data binding demo in an iframe, handling an alert, and then navigating to the Table section.

Starting URL: https://yulegh.github.io/vue-element-test/index.html

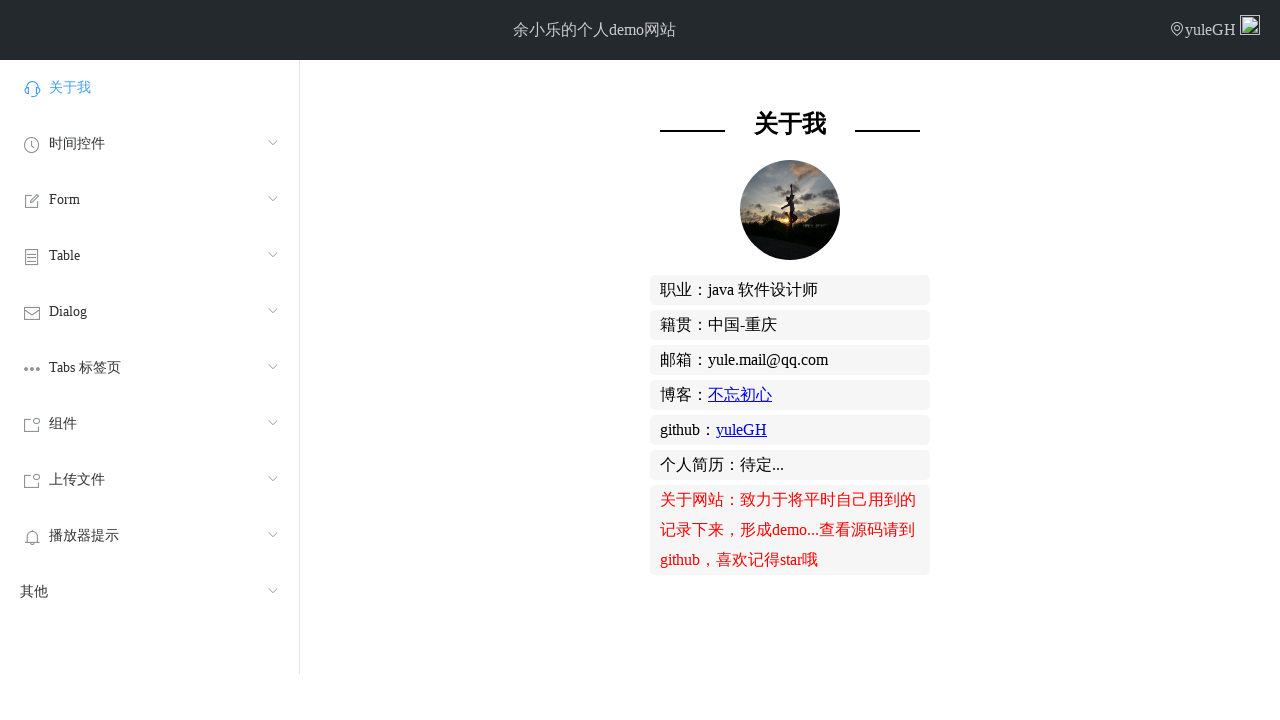

Clicked on Components submenu at (150, 424) on //div[@class="el-submenu__title" and contains(text(),"组件")]
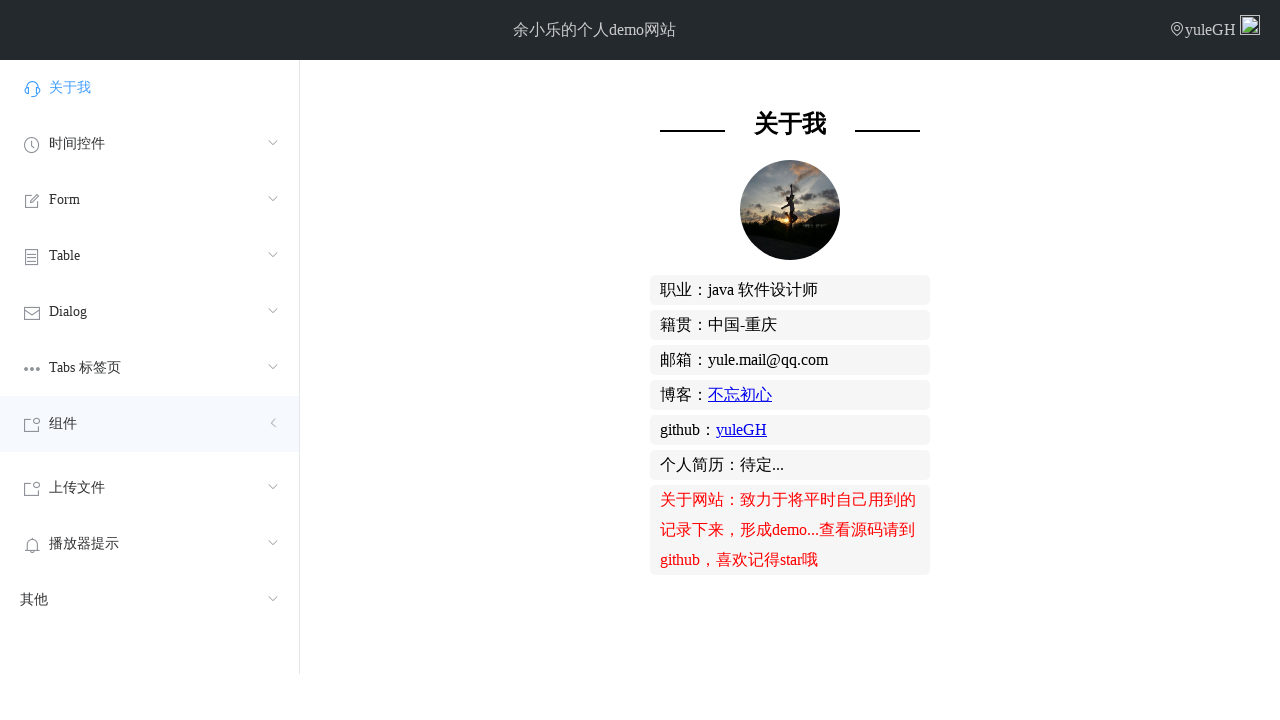

Submenu expanded and Two-way binding menu item loaded
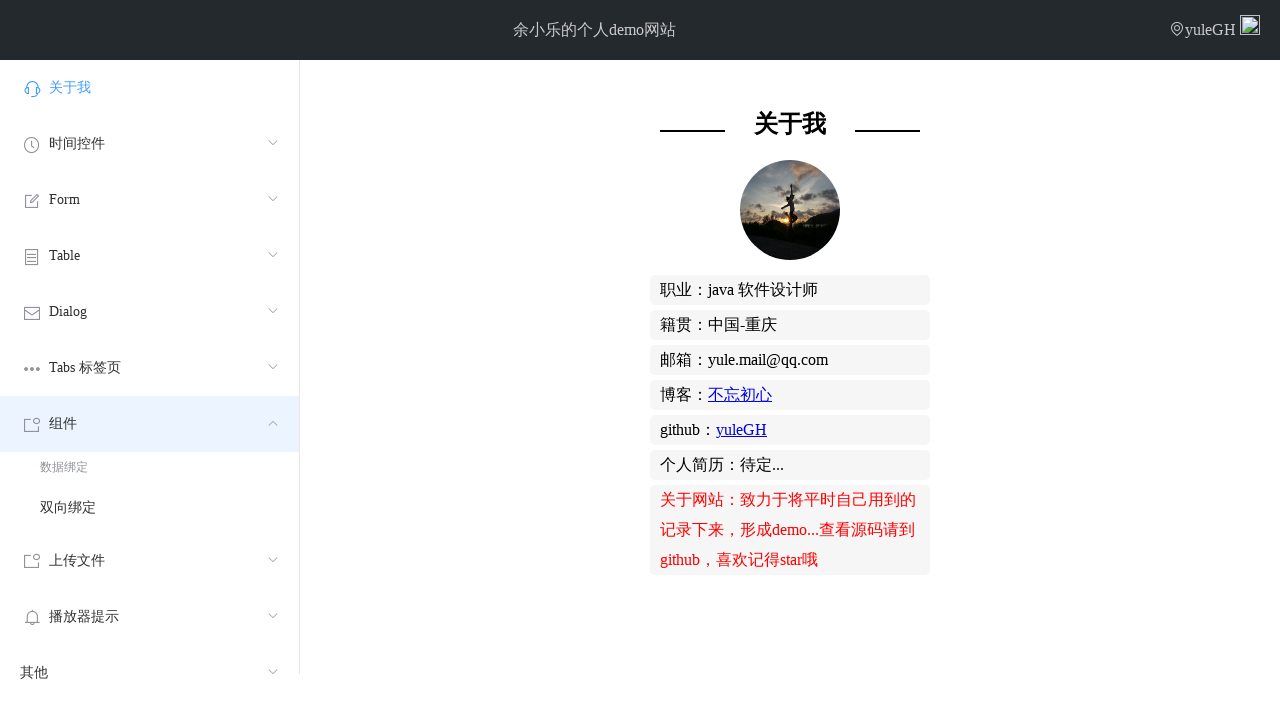

Clicked on Two-way binding menu item at (150, 508) on //li[@role="menuitem" and contains(text(),"双向绑定")]
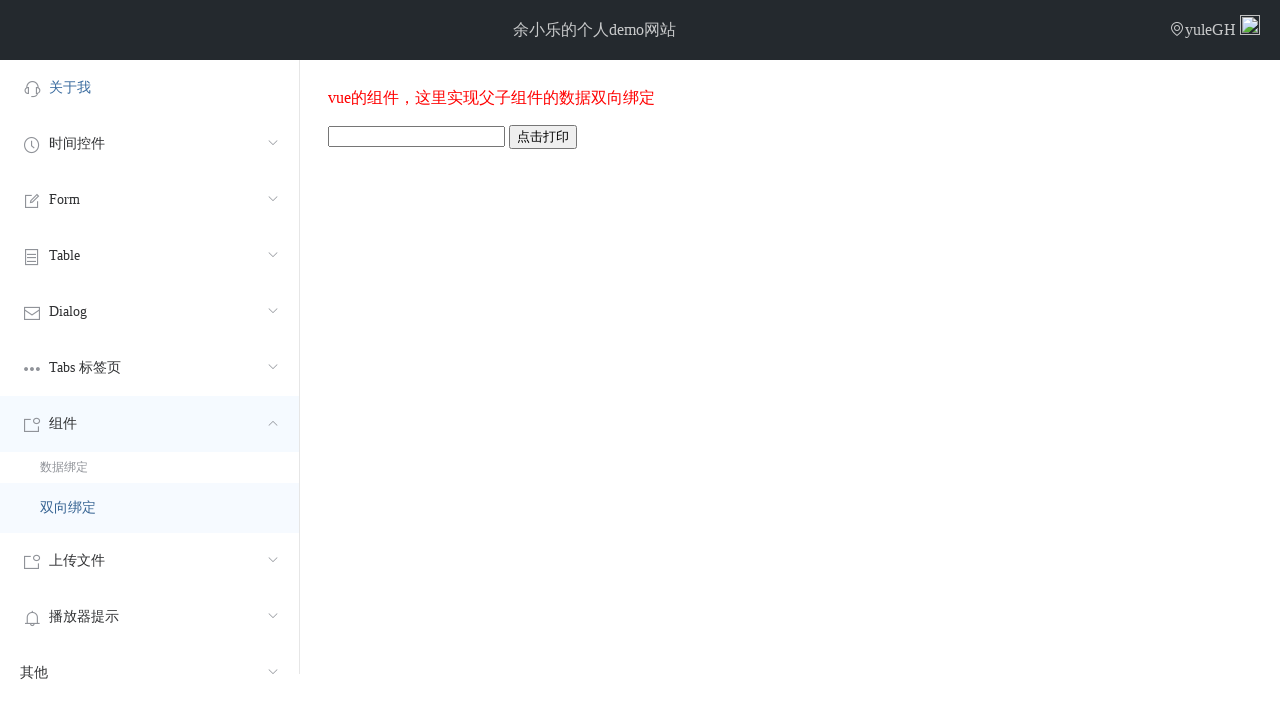

Located and switched to two-way binding demo iframe
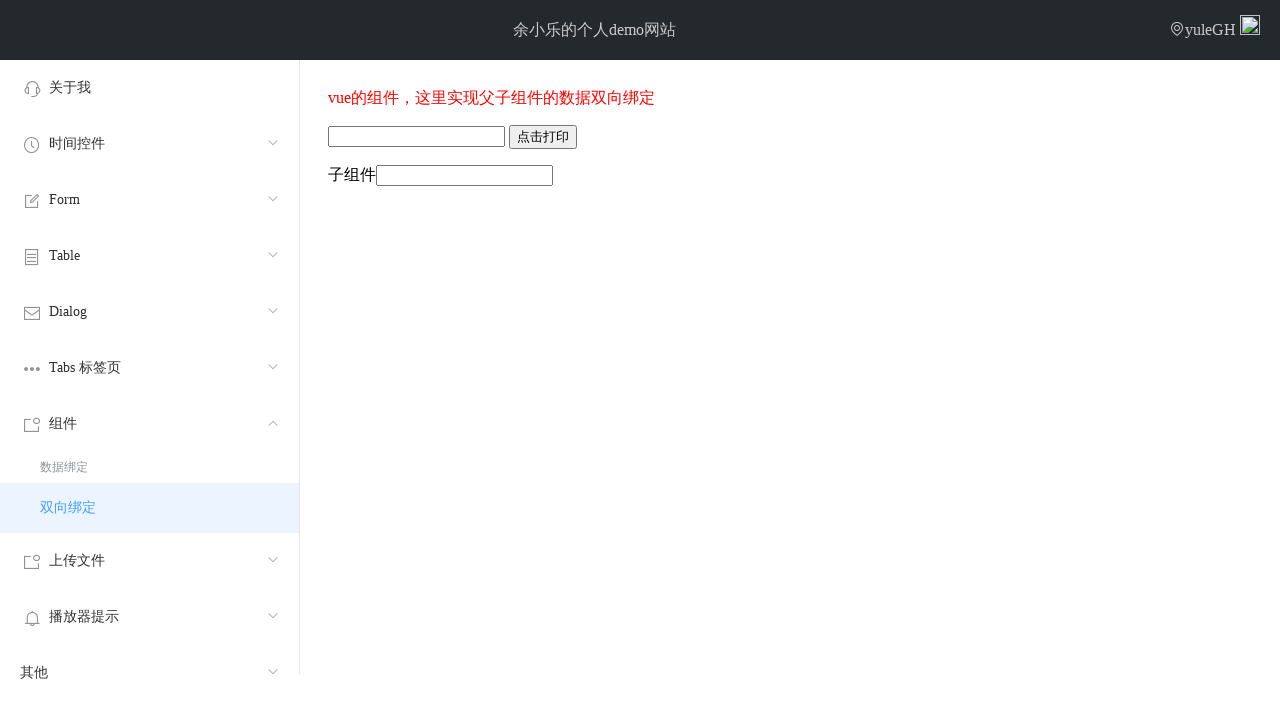

Filled input field with value '1111' on //iframe[@src="component/demoDataBindTwoWay.html"] >> internal:control=enter-fra
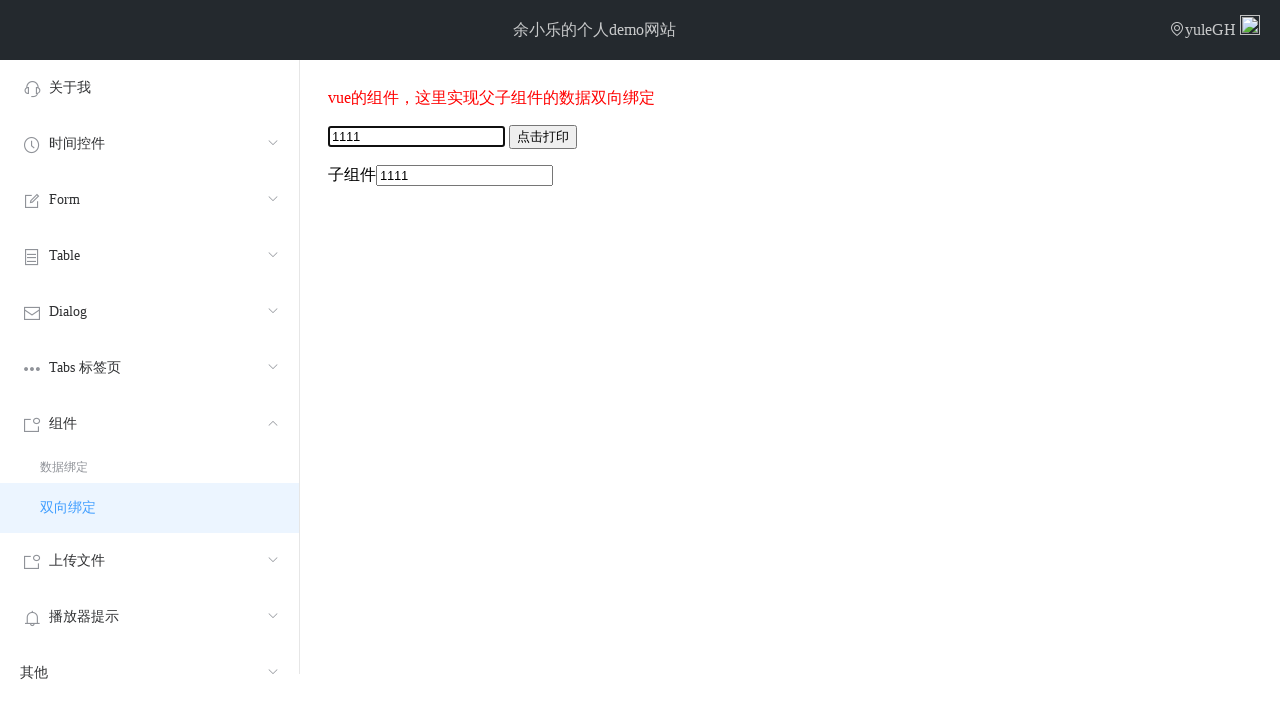

Clicked button inside the iframe at (543, 137) on //iframe[@src="component/demoDataBindTwoWay.html"] >> internal:control=enter-fra
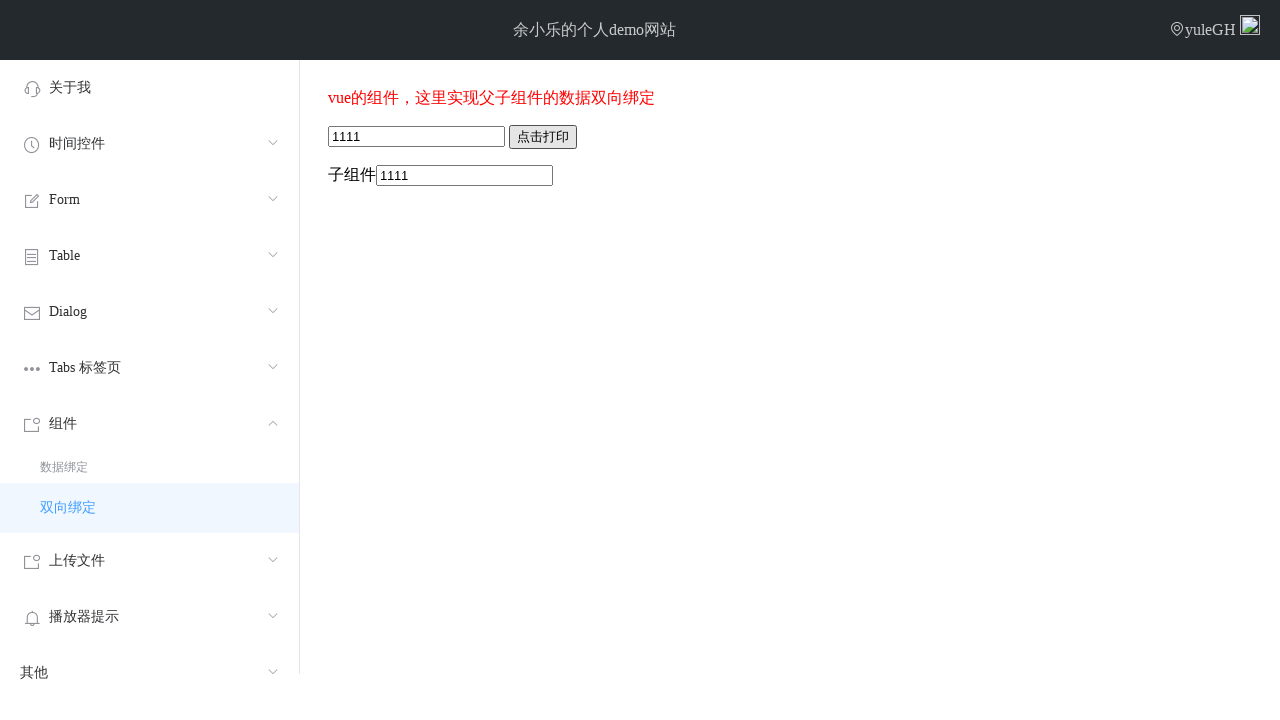

Set up alert dialog handler to accept alerts
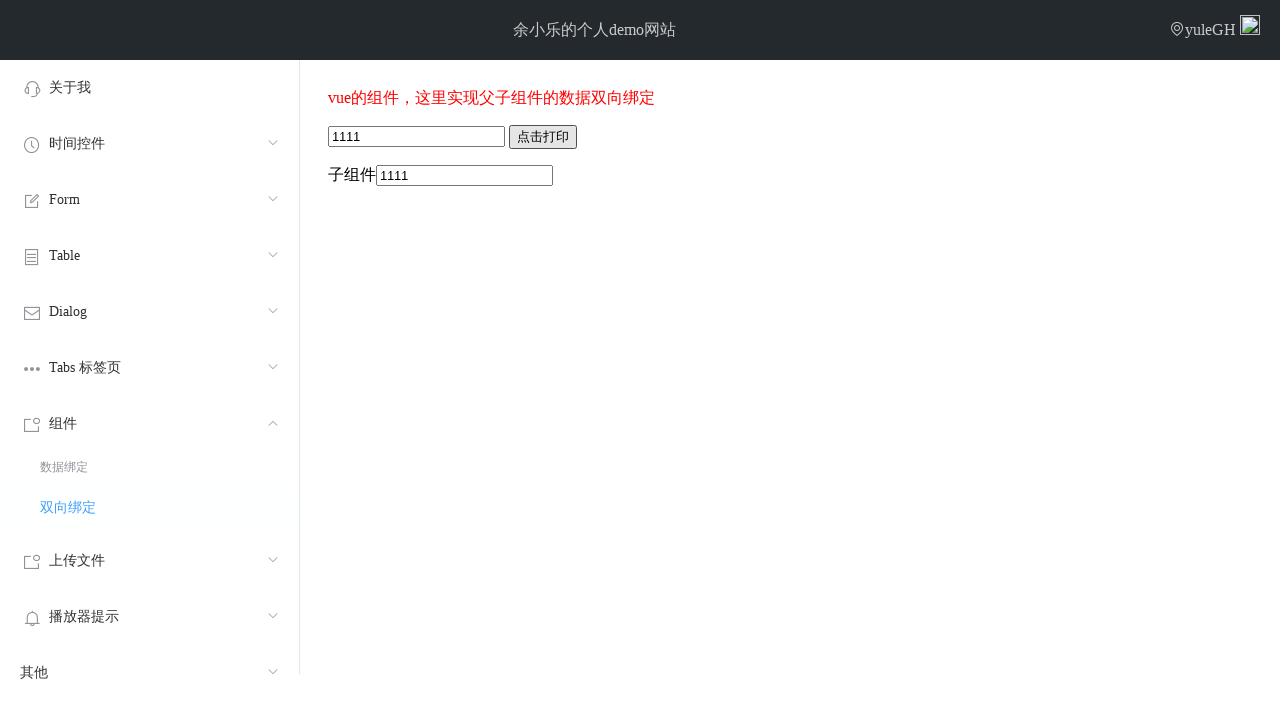

Waited for alert dialog to be handled
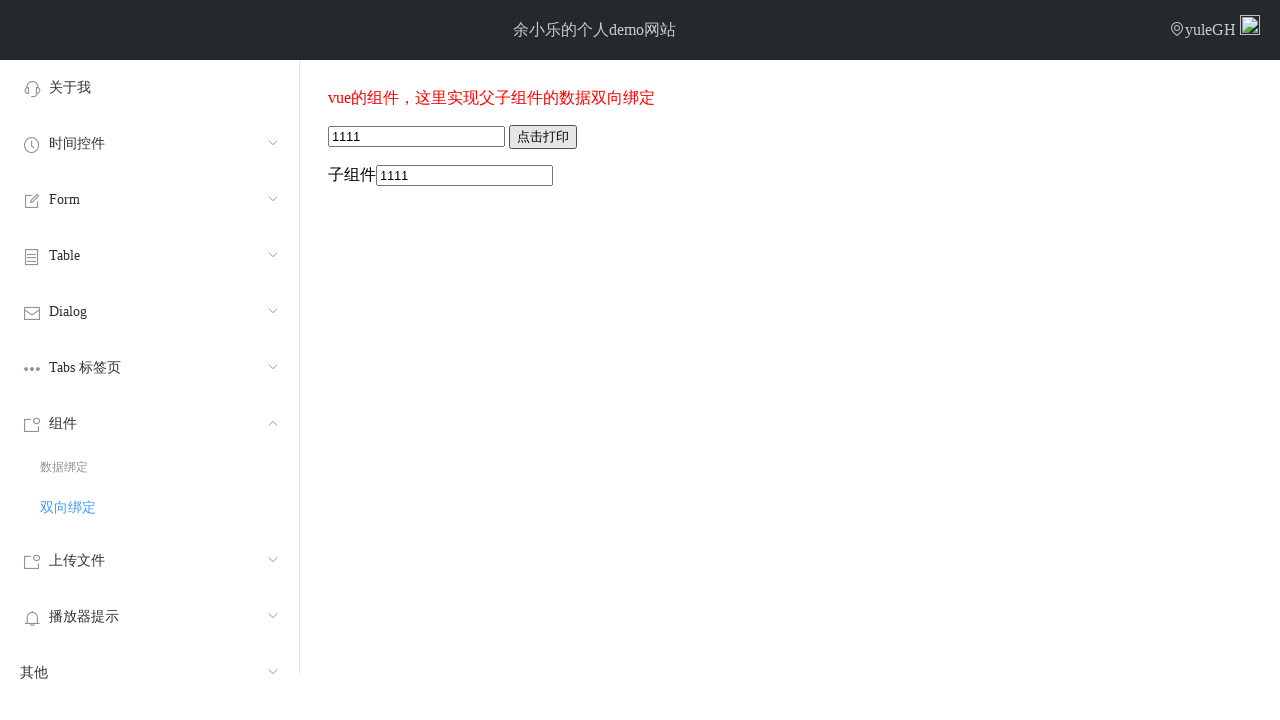

Clicked on Table submenu at (150, 256) on //div[@class="el-submenu__title" and contains(text(),"Table")]
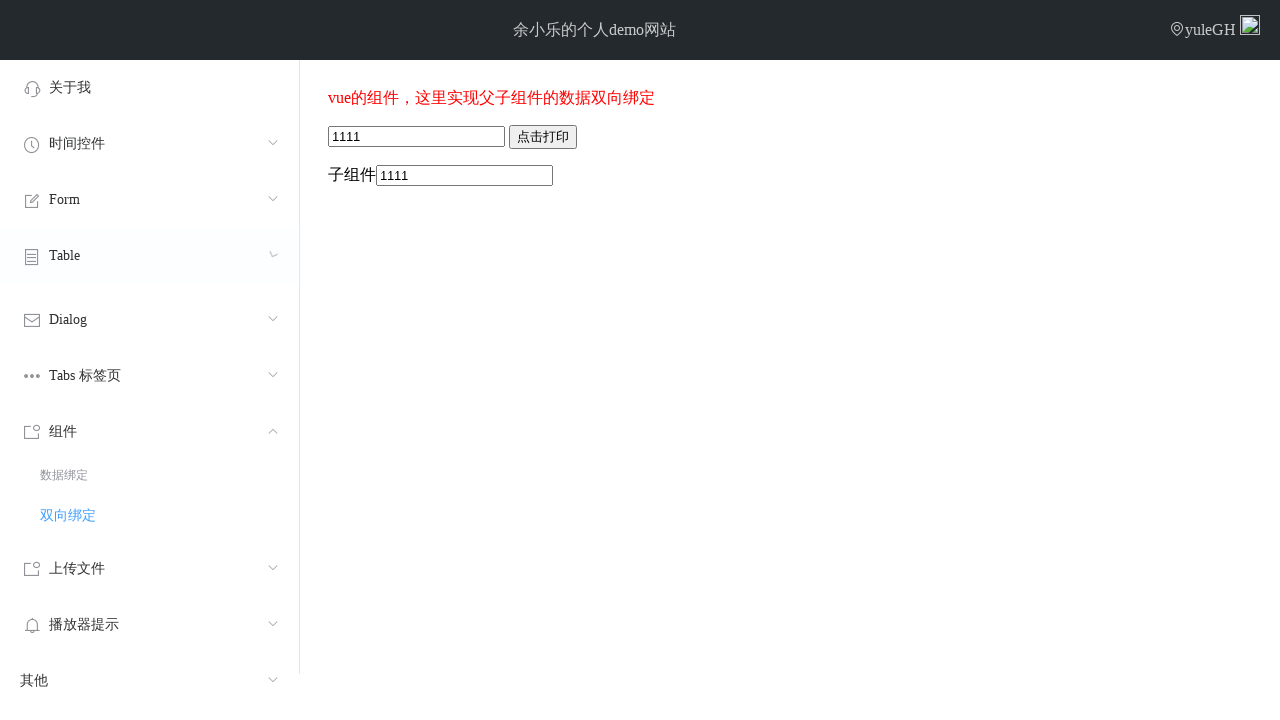

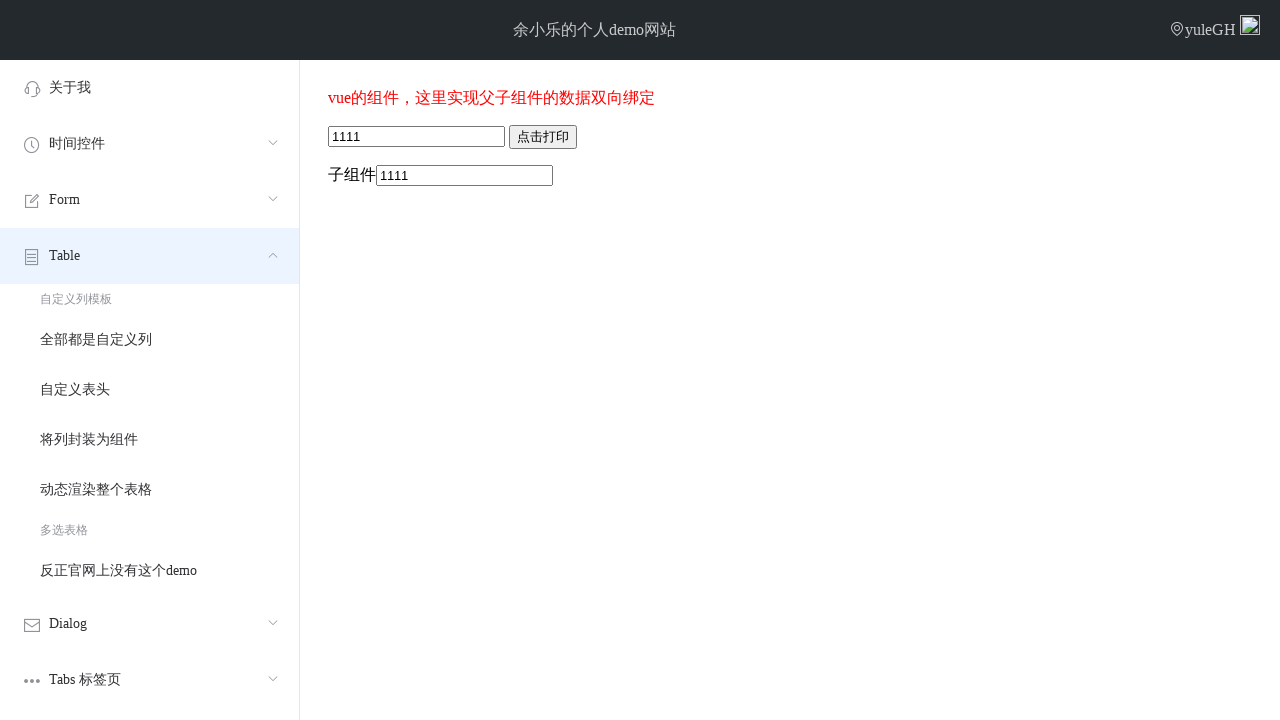